Tests drag and drop functionality by dragging element A to element B's position using two different drag-and-drop approaches

Starting URL: https://the-internet.herokuapp.com/drag_and_drop

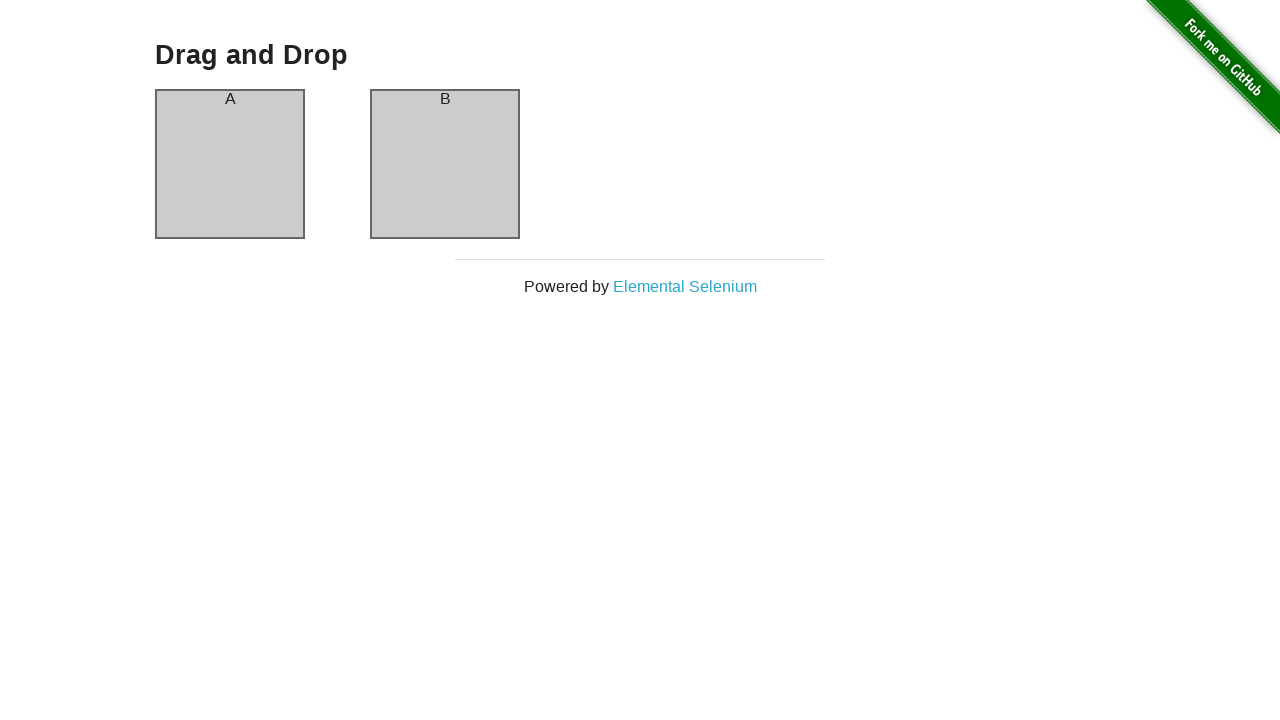

Located element A (column-a)
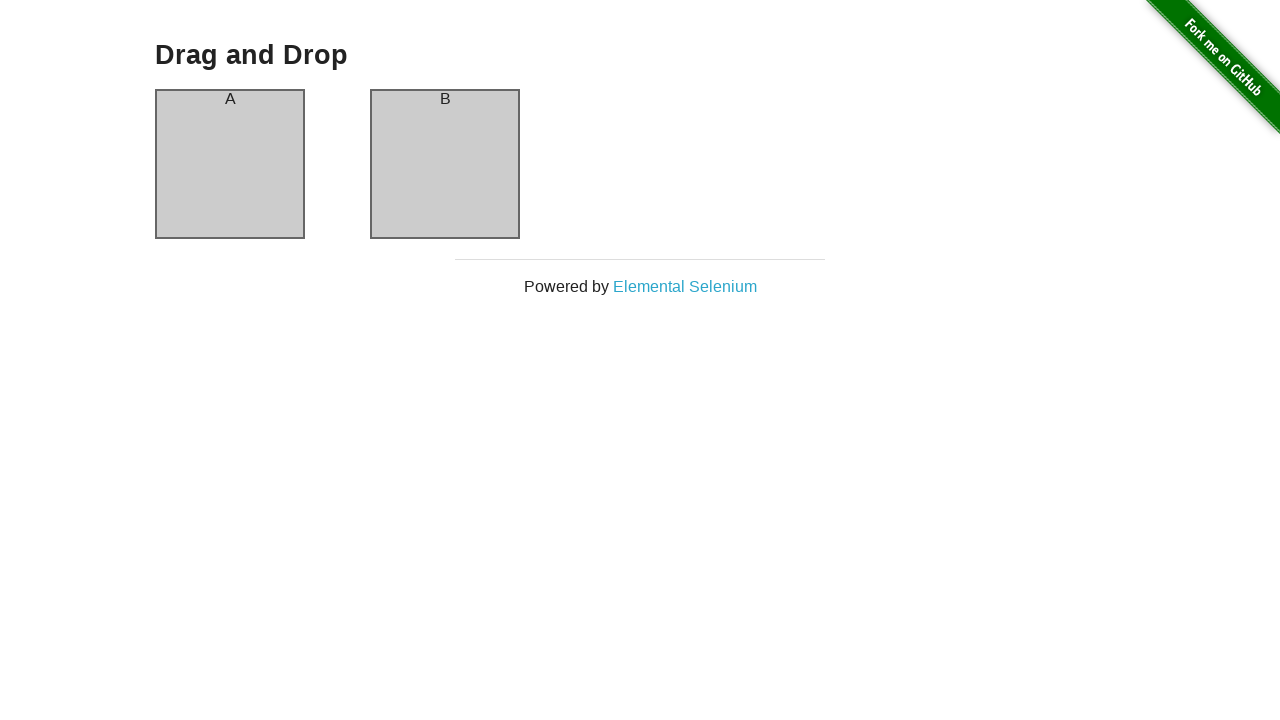

Located element B (column-b)
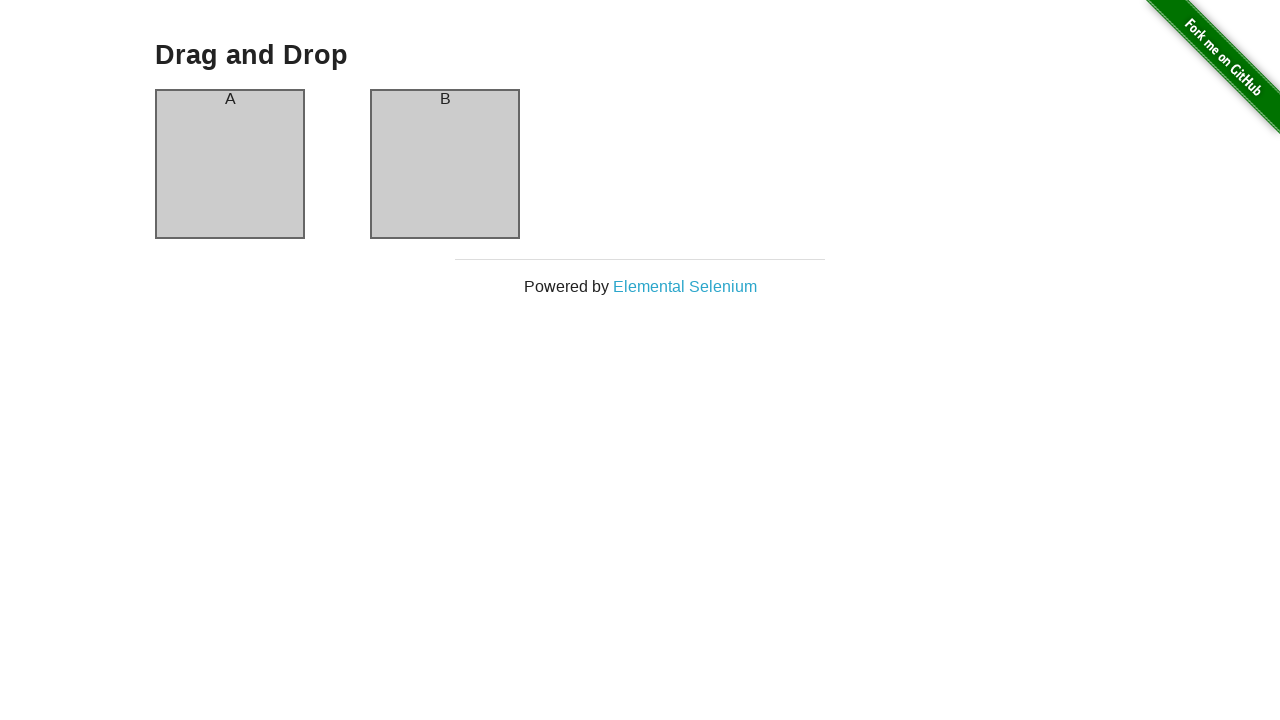

Performed drag and drop from element A to element B using drag_to() at (445, 164)
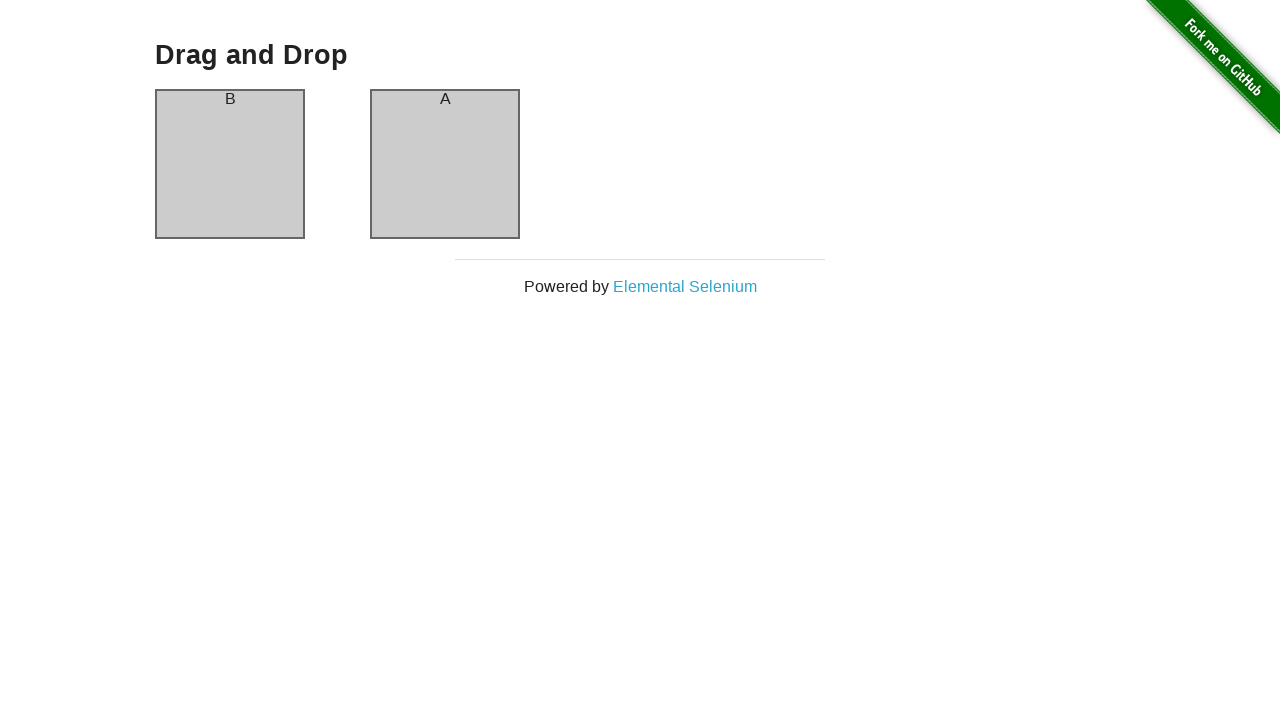

Located source element for manual drag operation
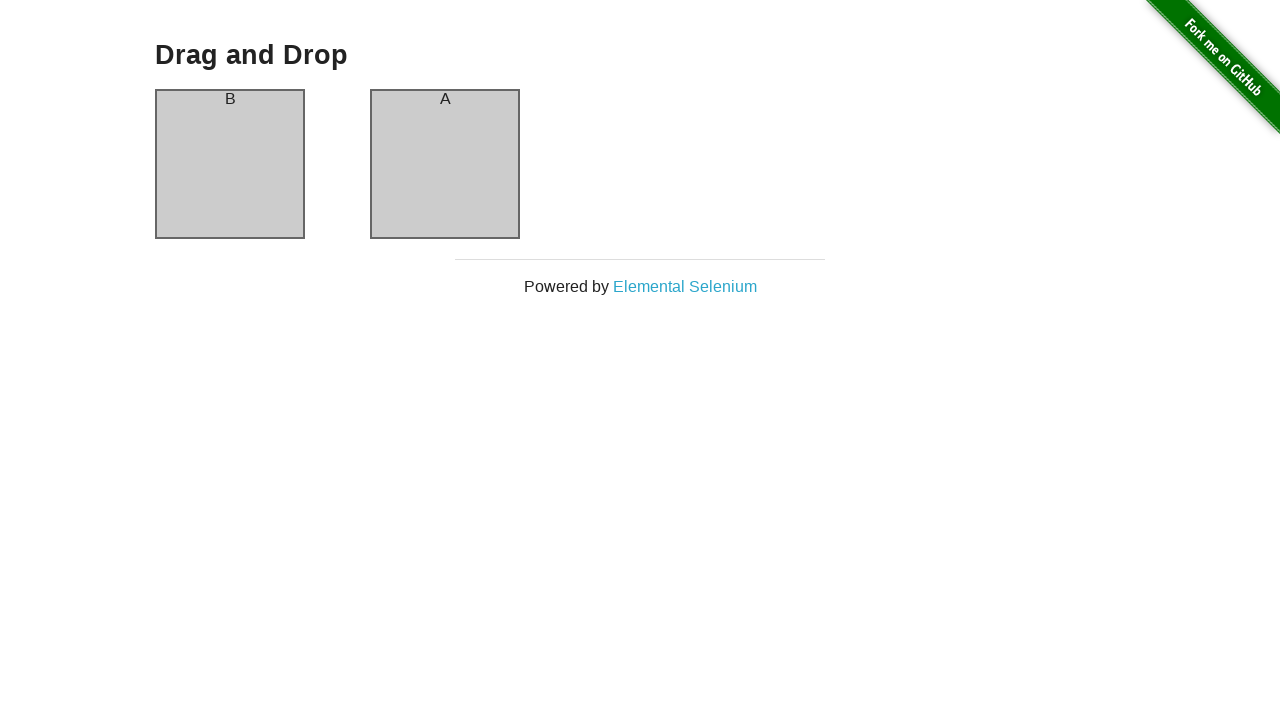

Located target element for manual drag operation
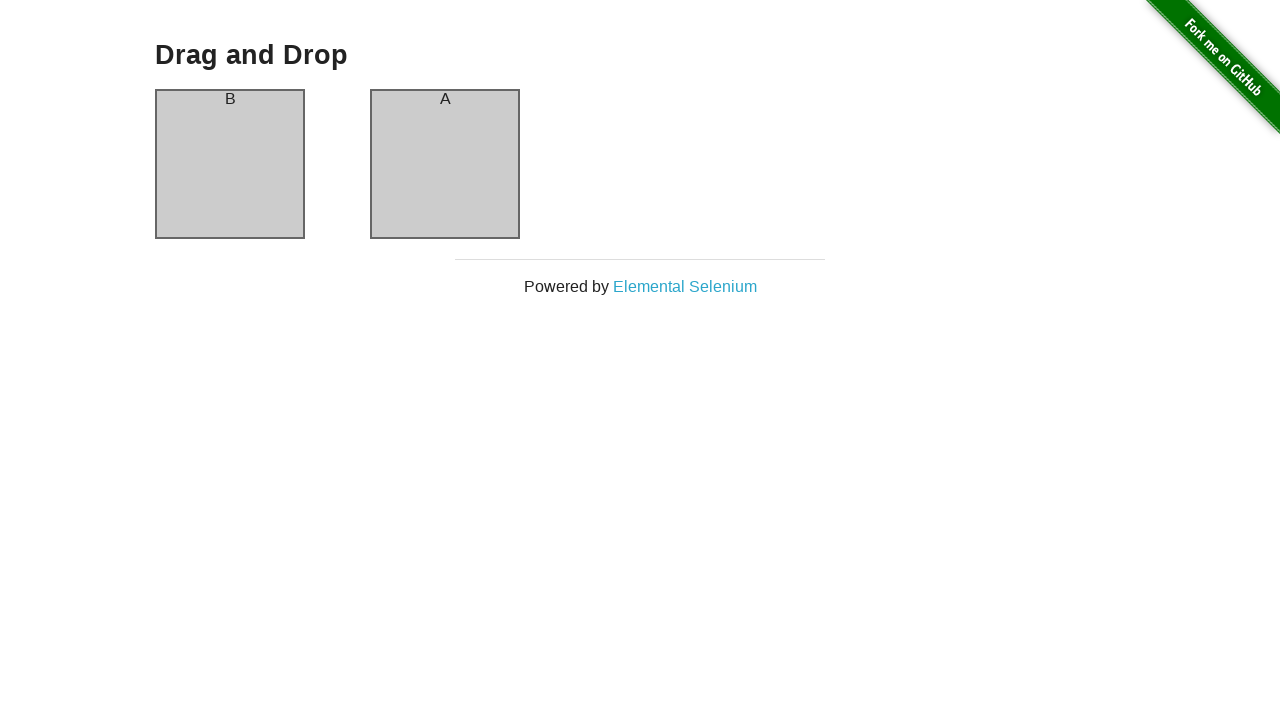

Retrieved bounding box of source element
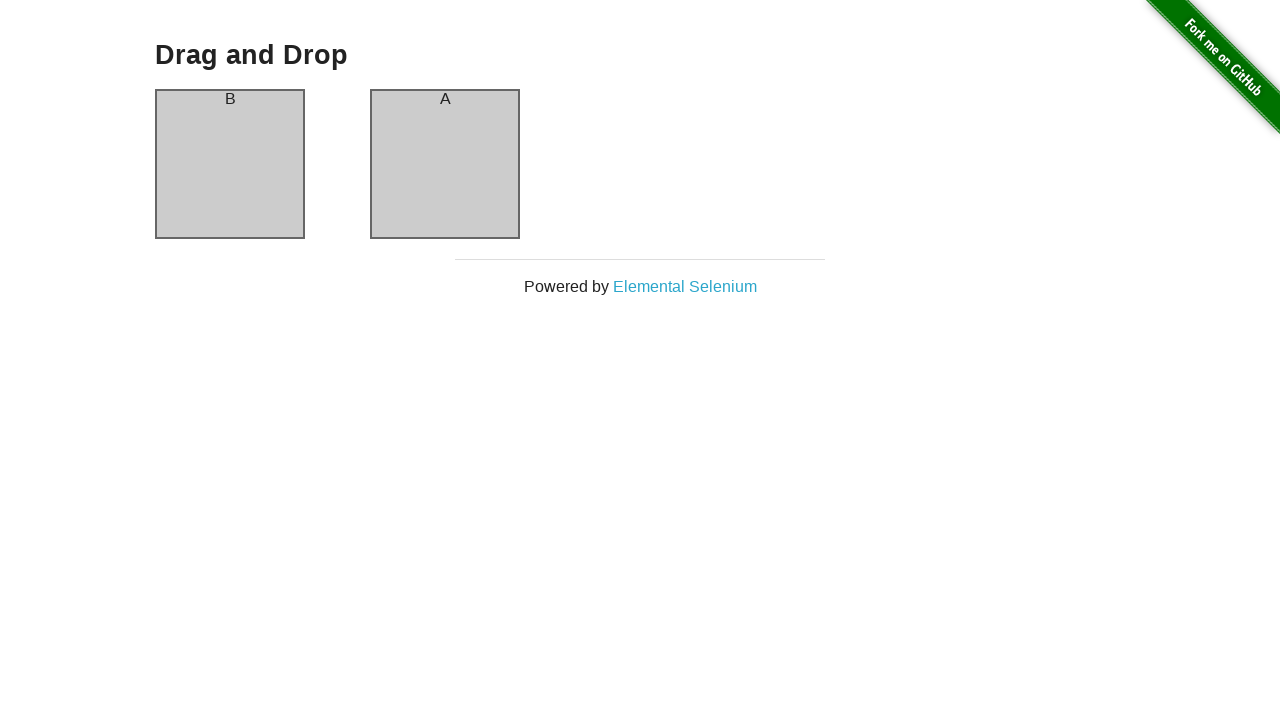

Retrieved bounding box of target element
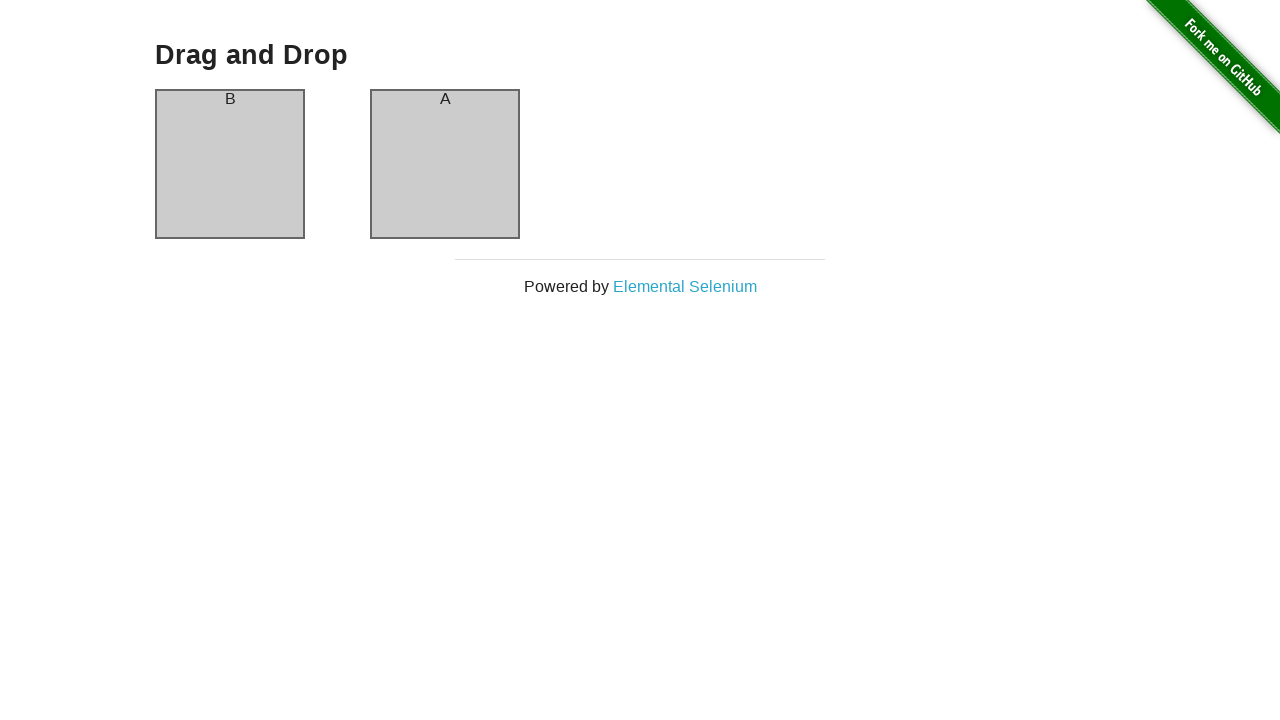

Moved mouse to center of source element at (230, 164)
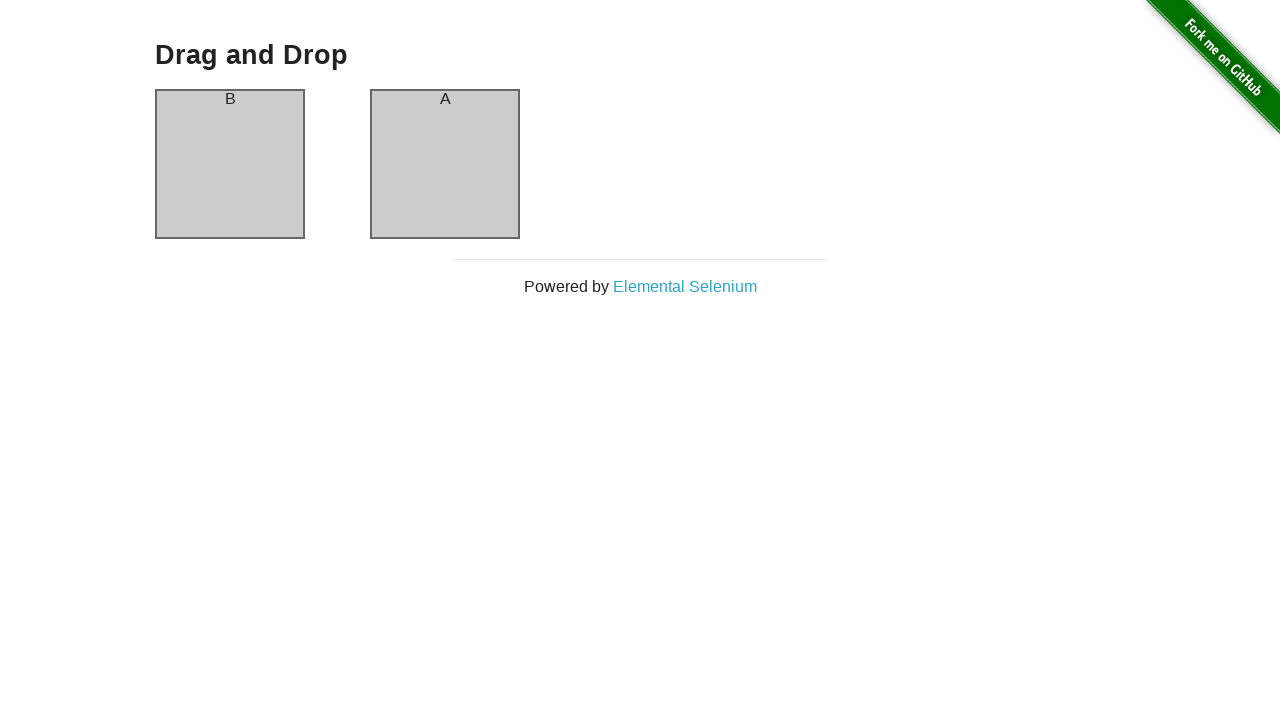

Pressed mouse button down on source element at (230, 164)
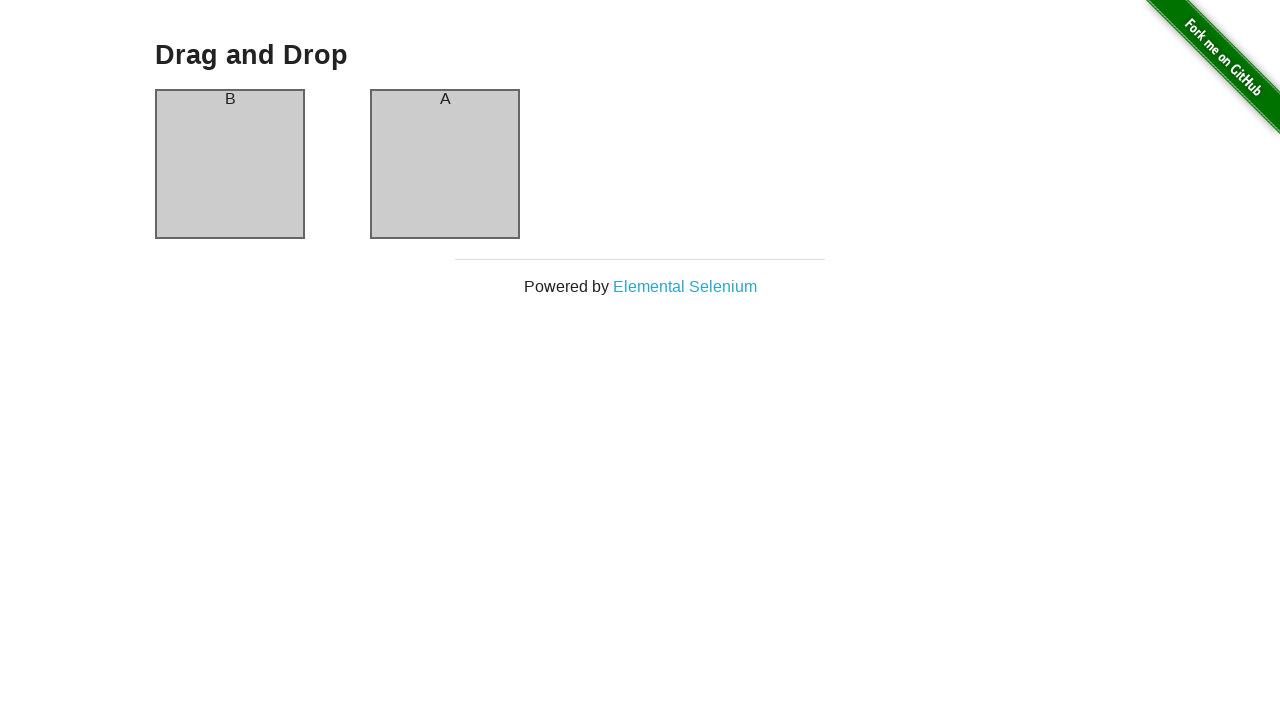

Moved mouse to center of target element while holding button down at (445, 164)
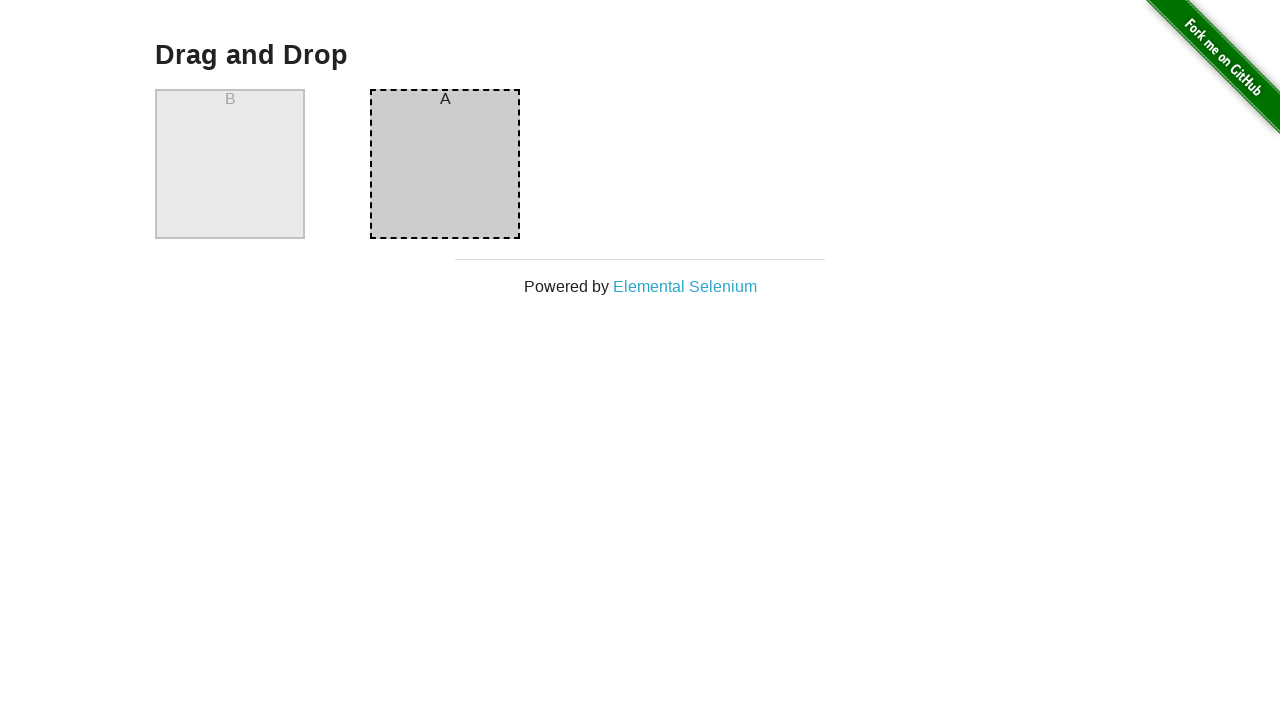

Released mouse button to complete manual drag and drop at (445, 164)
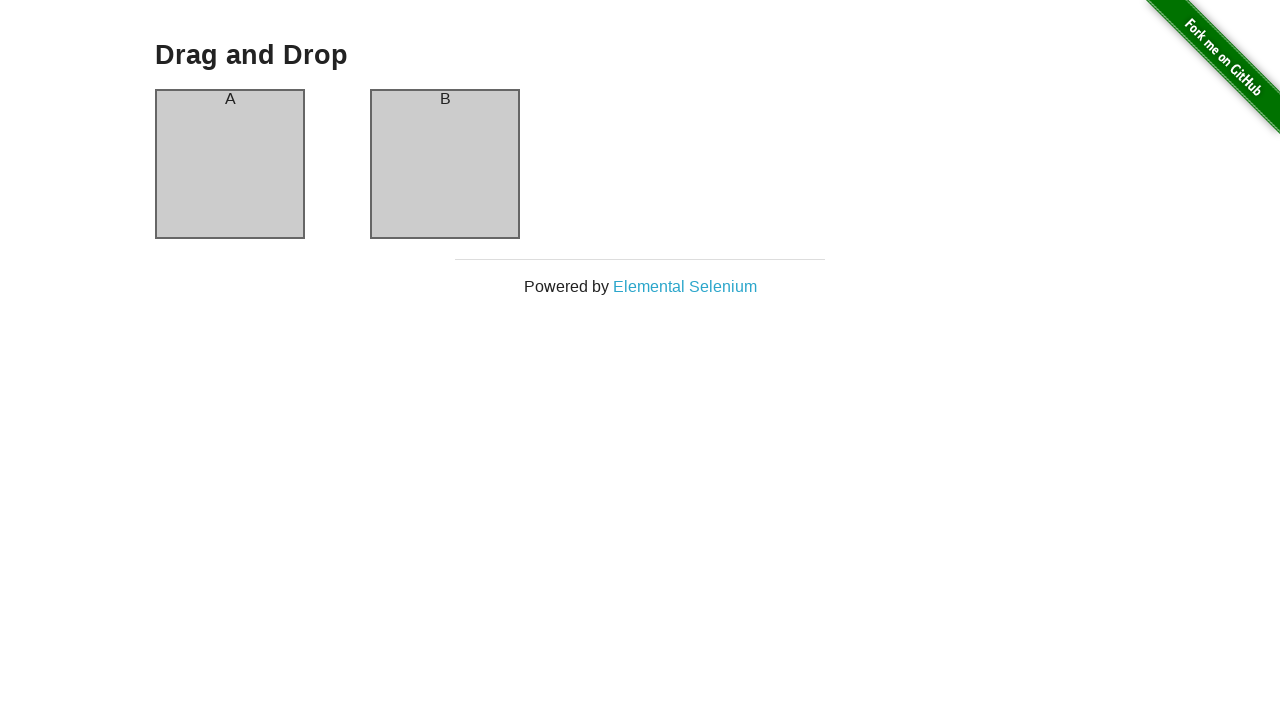

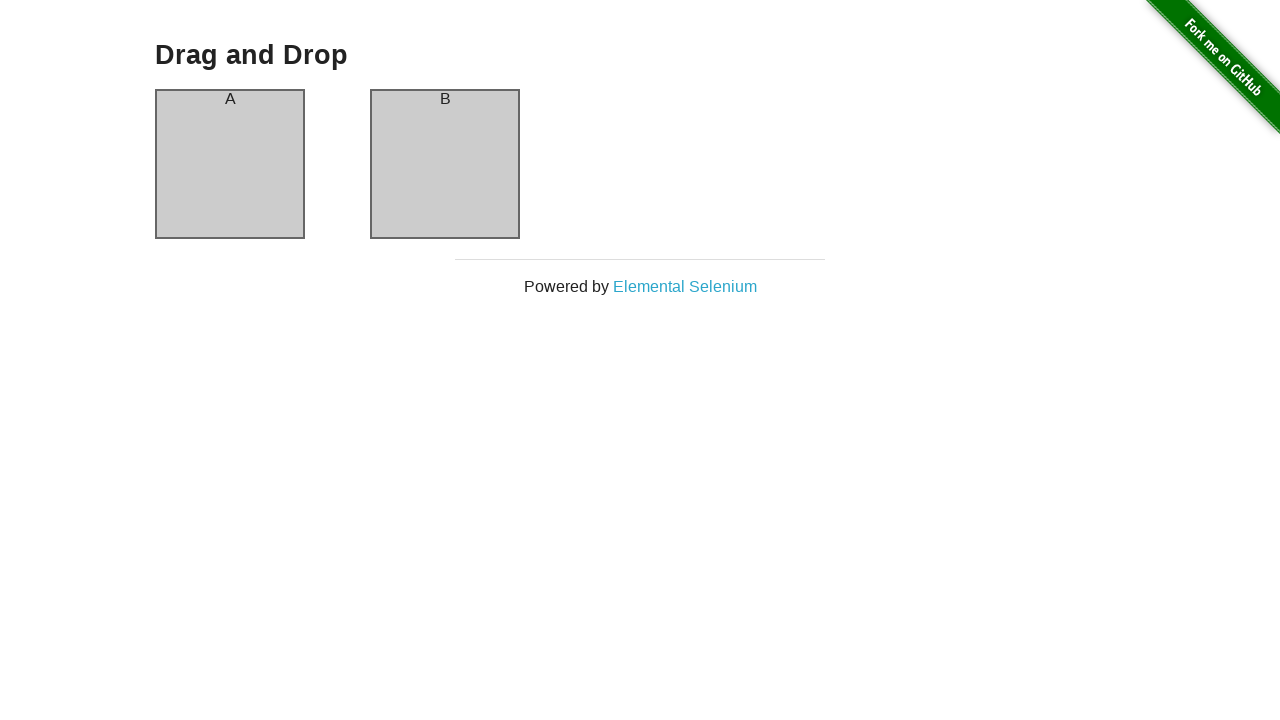